Automates searching for cultivated chickpea SNP data by selecting crop type, radio button, dropdowns, entering a gene ID, and submitting the search form.

Starting URL: https://cegresources.icrisat.org/cicerseq/?page_id=3605

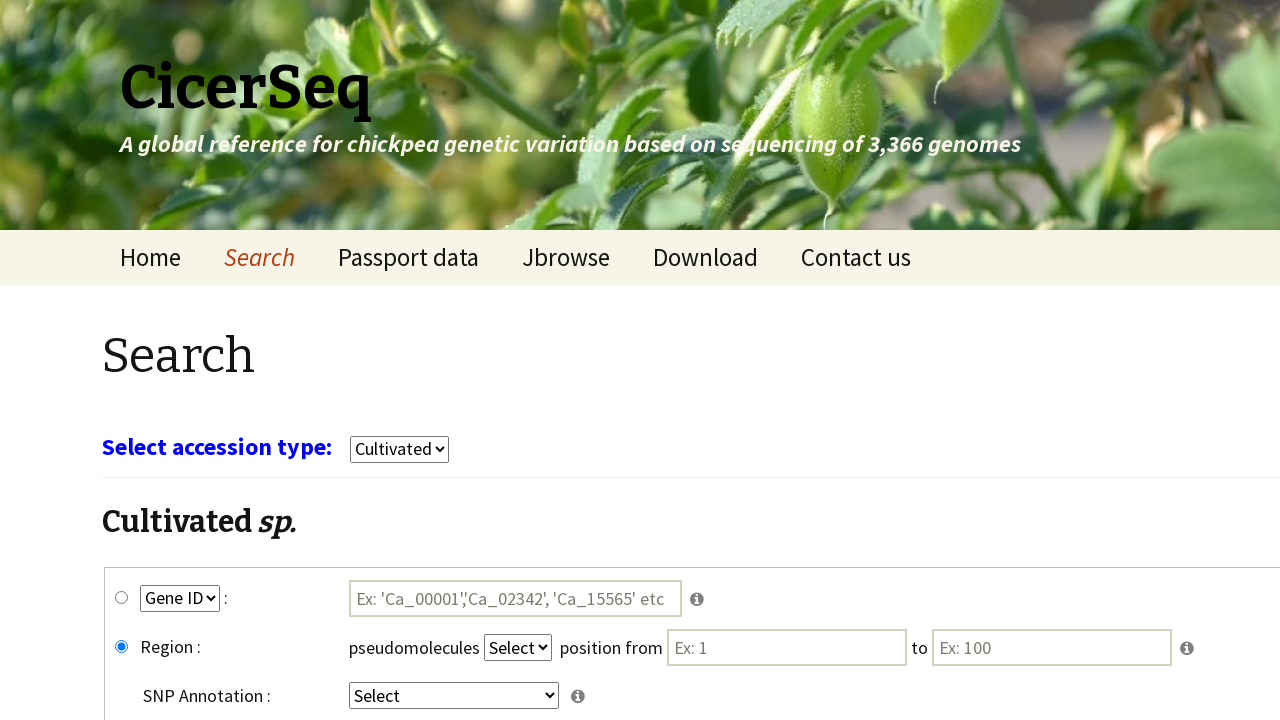

Waited for page to load with networkidle state
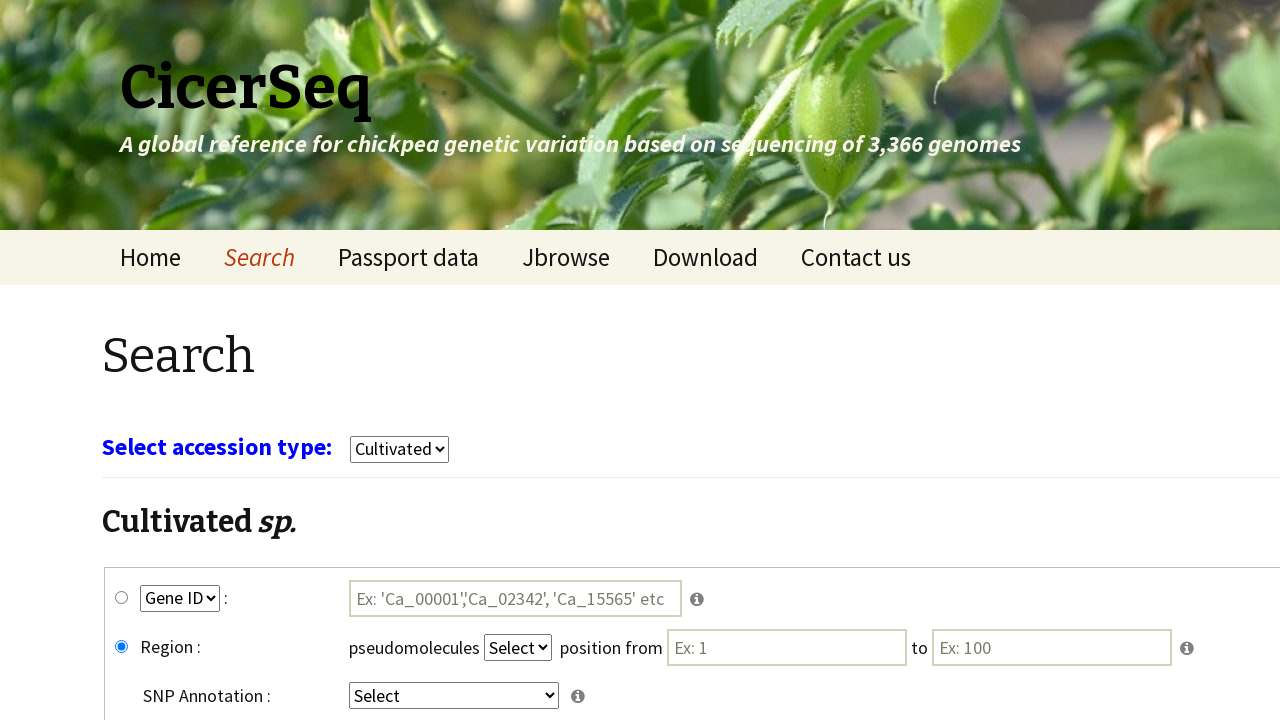

Selected 'cultivars' from crop type dropdown on select[name='select_crop']
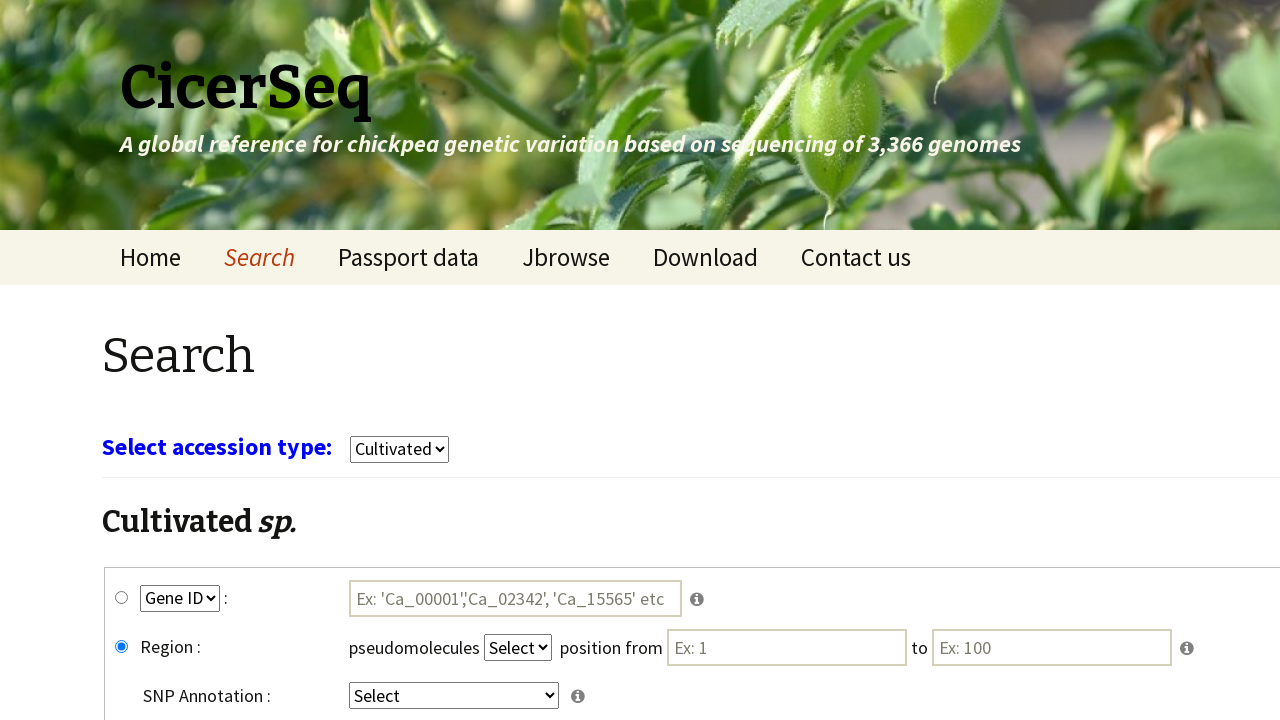

Clicked gene_snp radio button at (122, 598) on #gene_snp
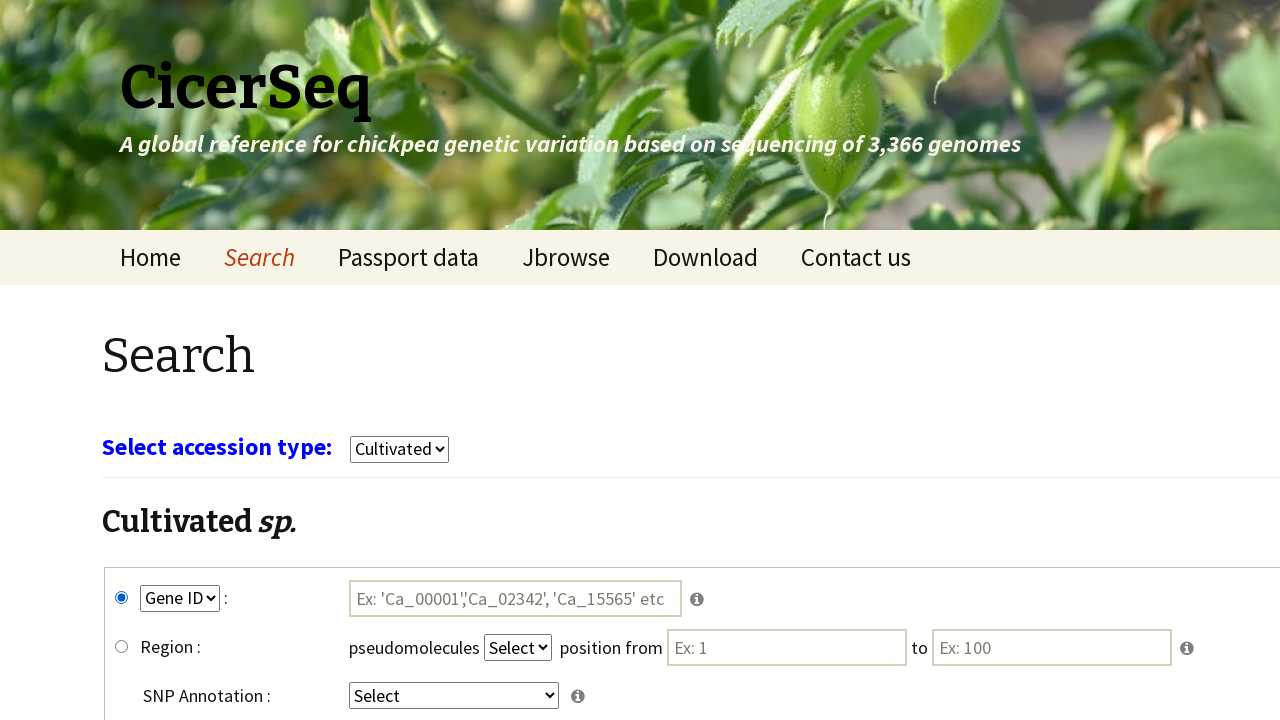

Selected 'GeneID' from key1 dropdown on select[name='key1']
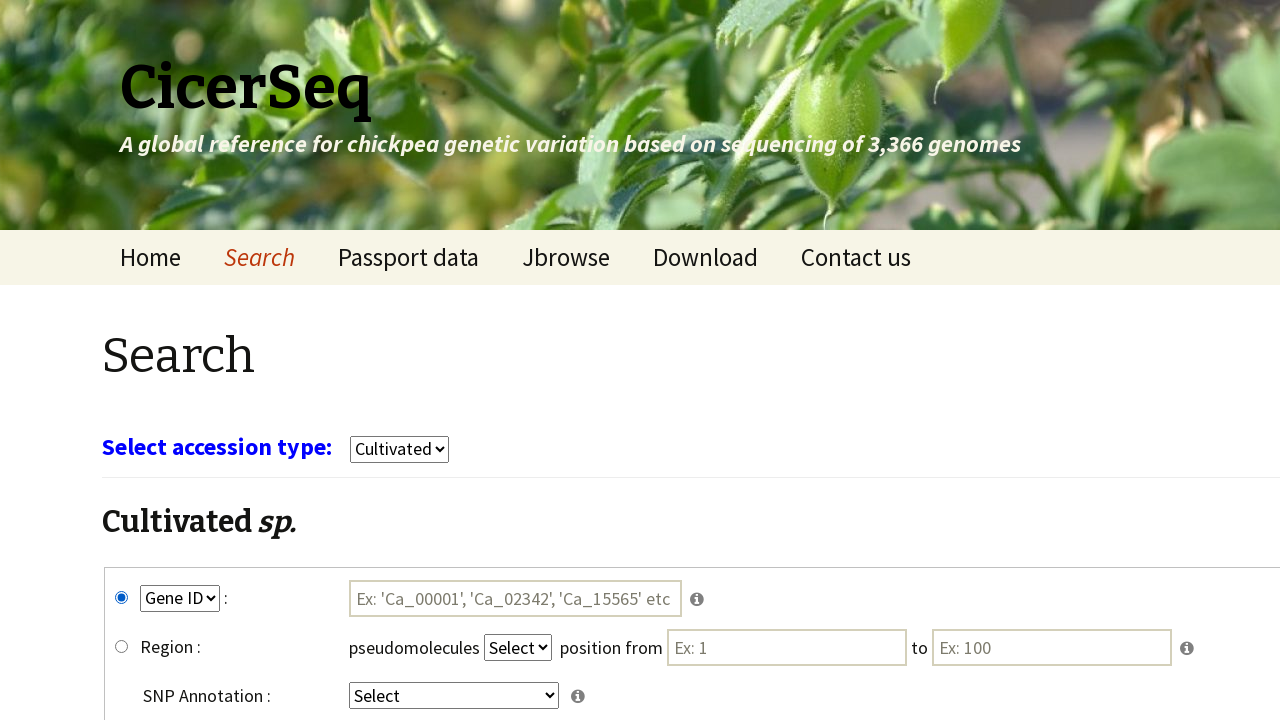

Selected 'intergenic' from key4 dropdown on select[name='key4']
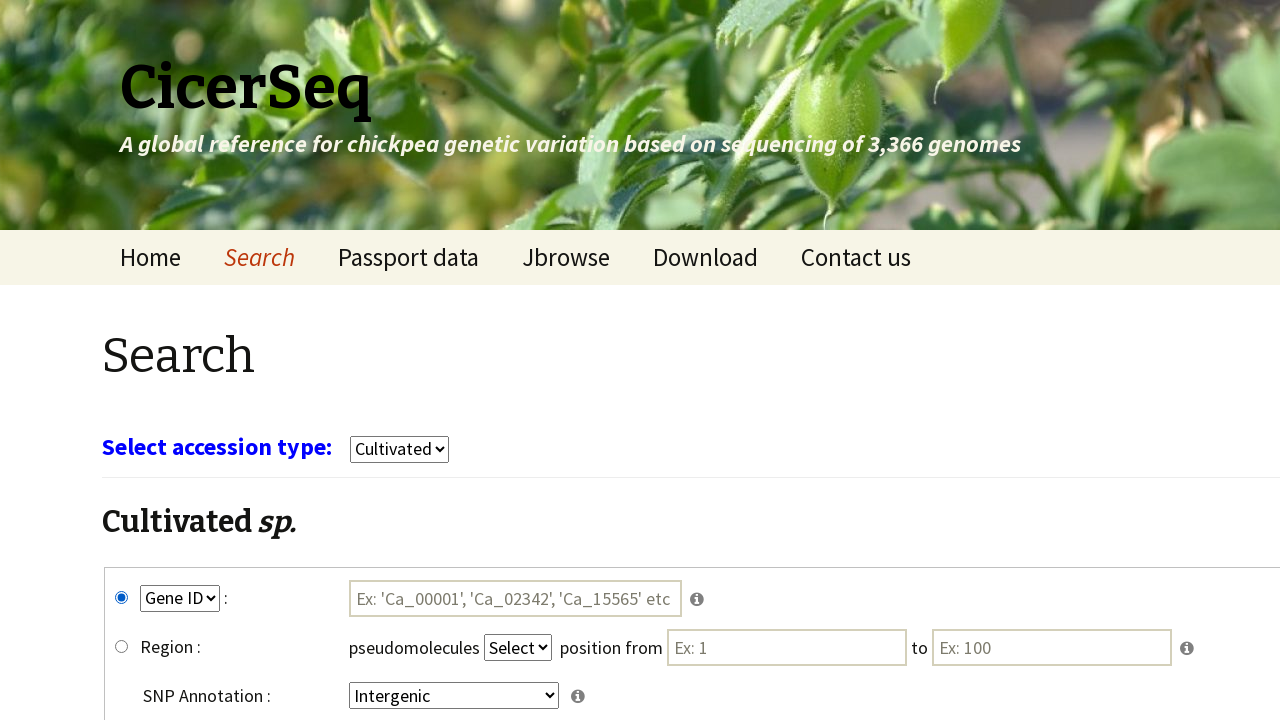

Entered gene ID 'Ca_00004' in search field on #tmp1
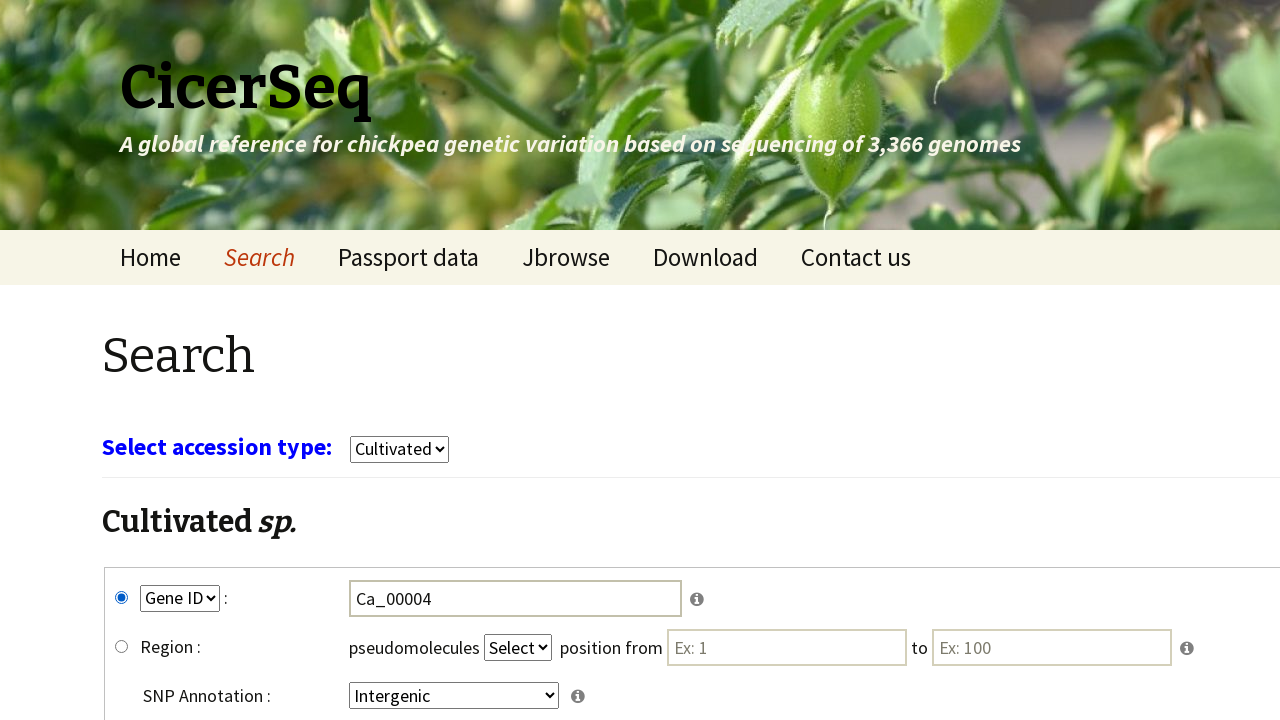

Clicked search/submit button to execute cultivated chickpea SNP search at (788, 573) on input[name='submit']
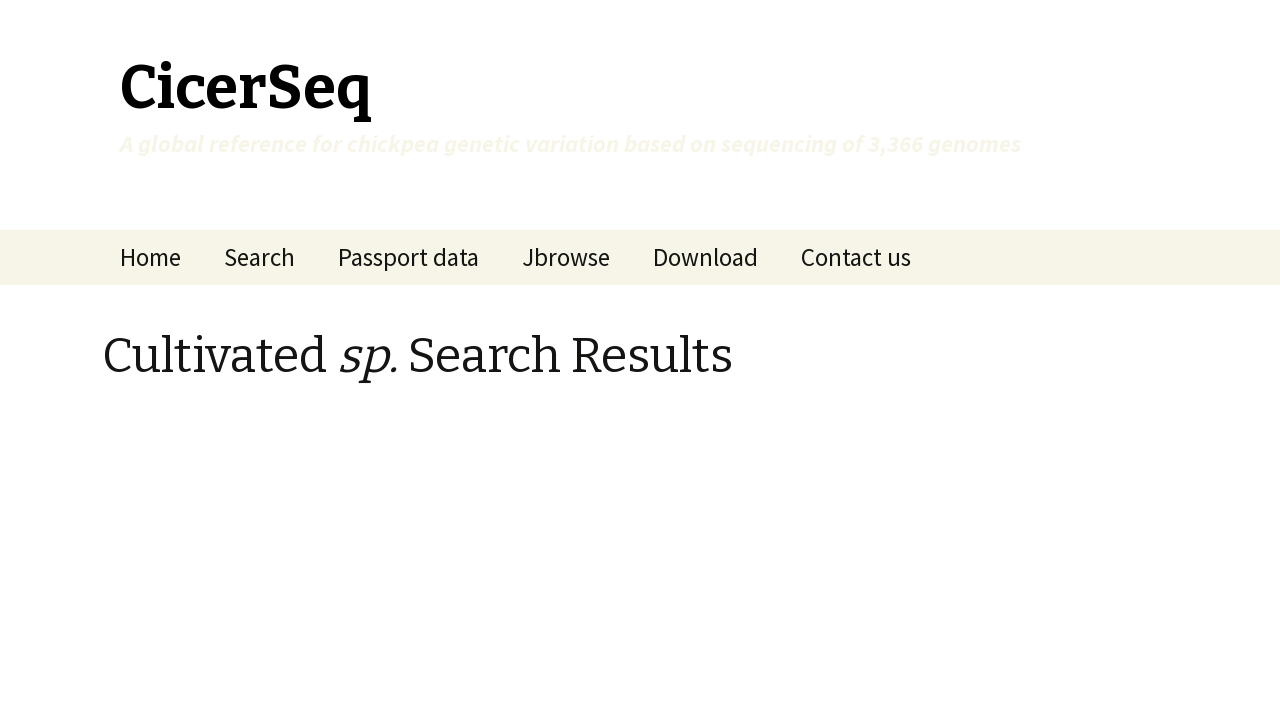

Waited for search results to load with networkidle state
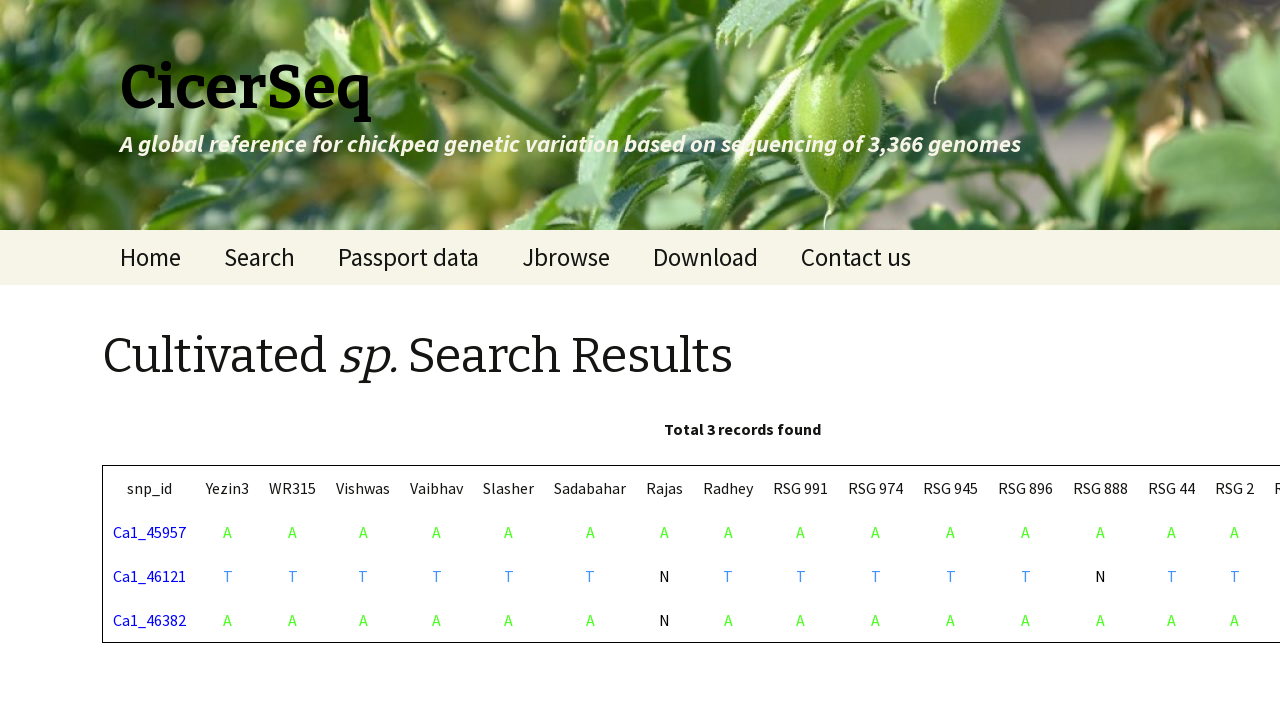

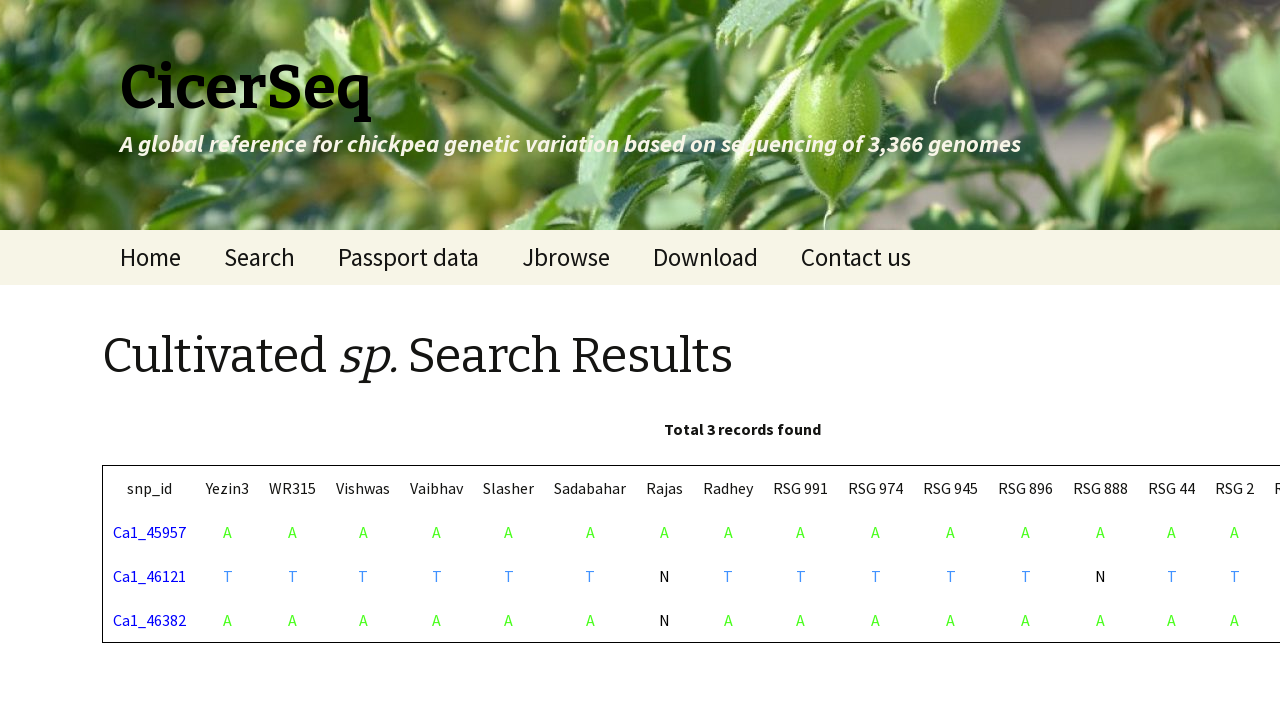